Tests drag and drop functionality by dragging column A onto column B and verifying the columns swap positions.

Starting URL: https://the-internet.herokuapp.com/

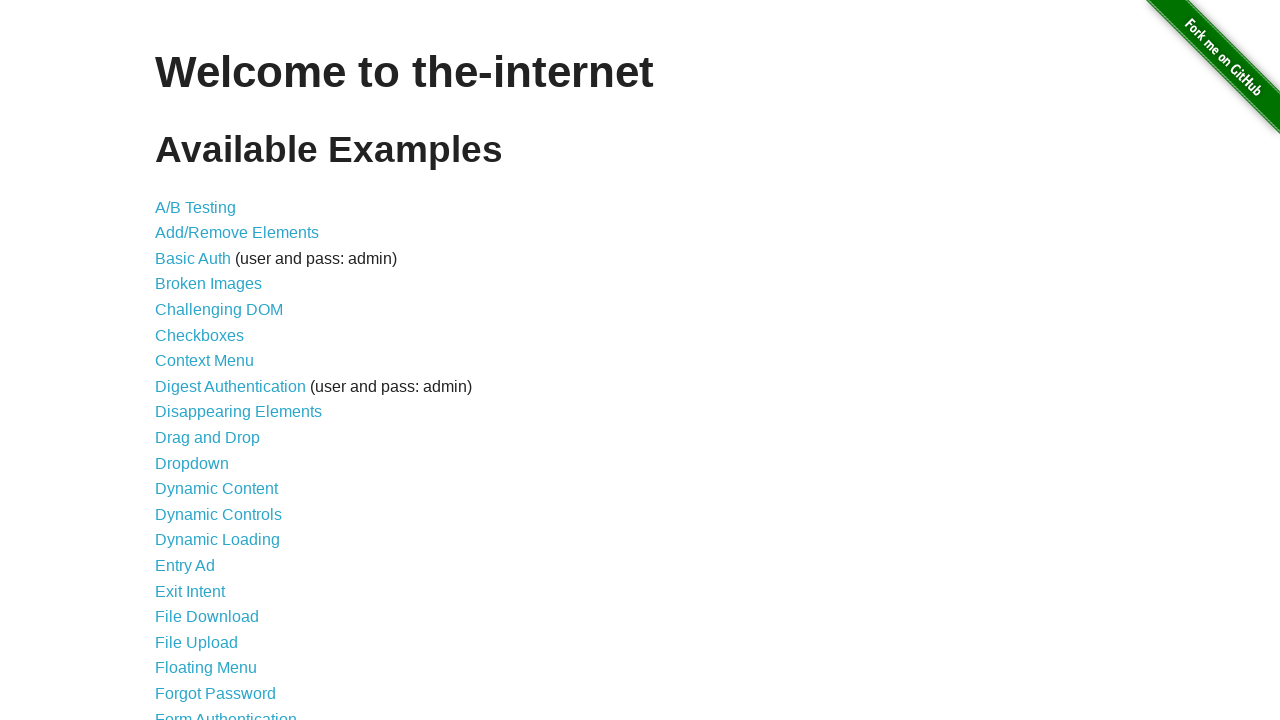

Clicked on Drag and Drop link at (208, 438) on a >> internal:has-text="Drag and Drop"i
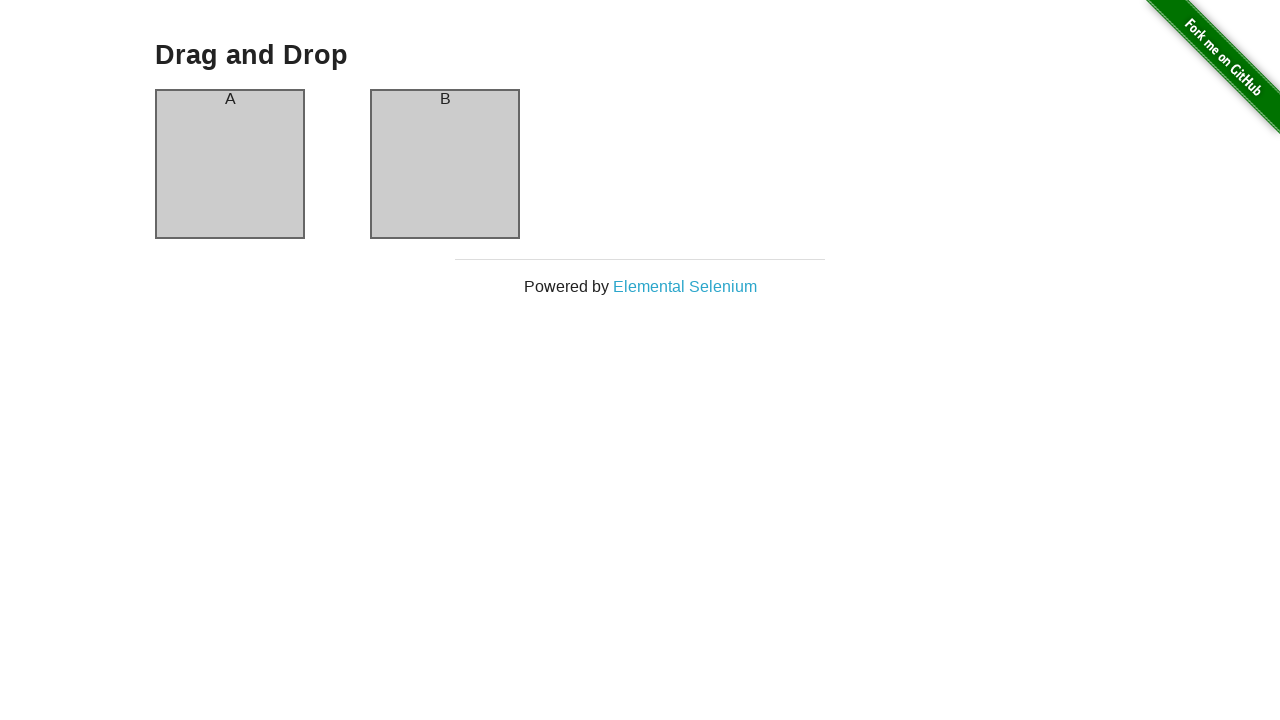

Dragged column A onto column B at (445, 164)
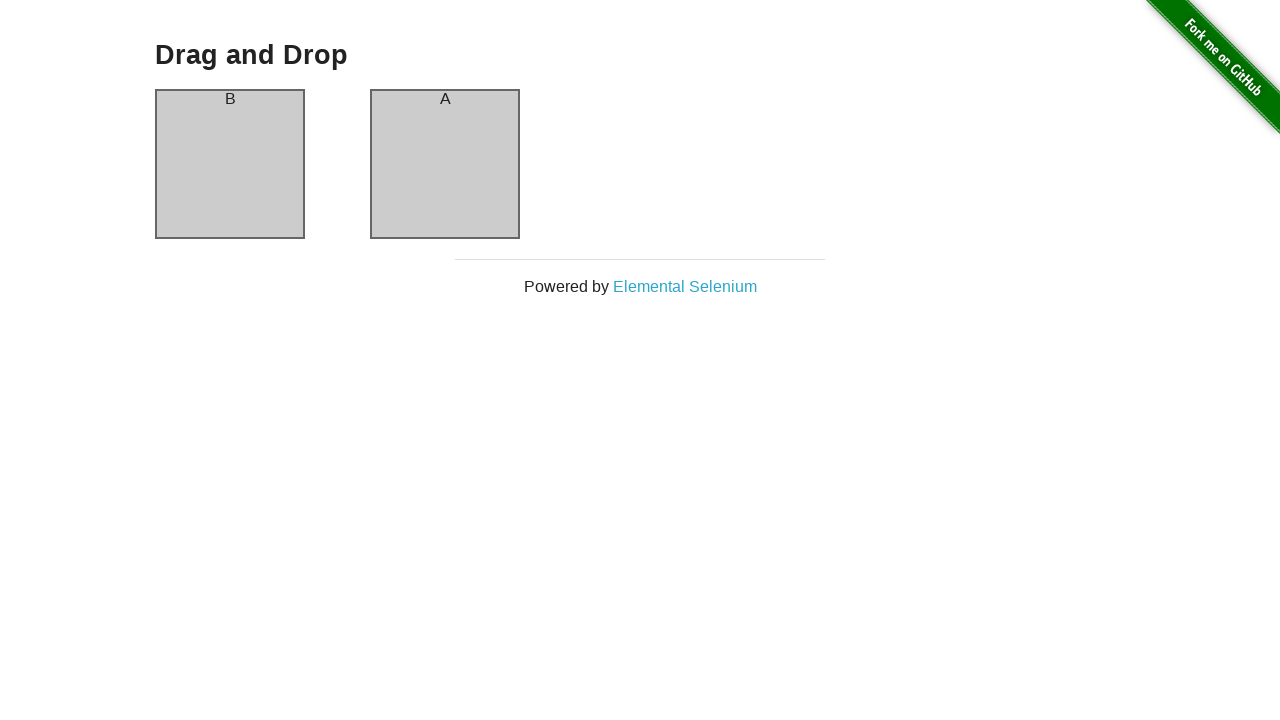

Waited for drag and drop animation to complete
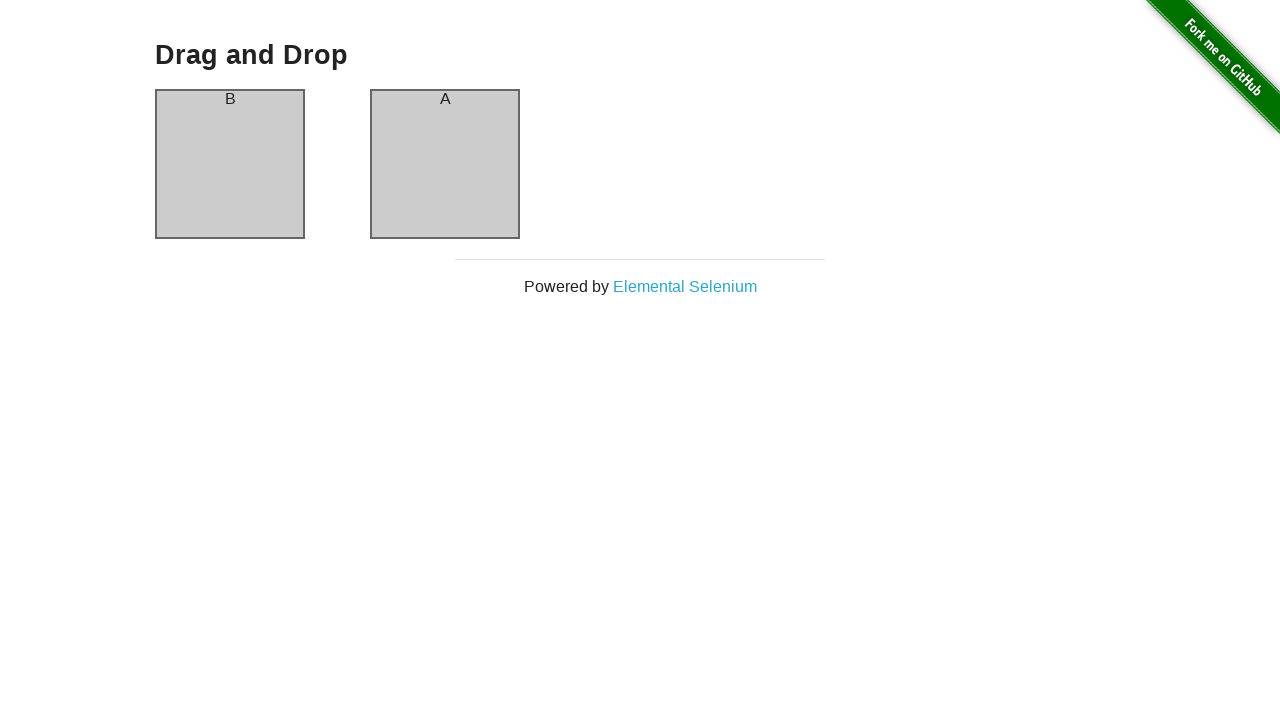

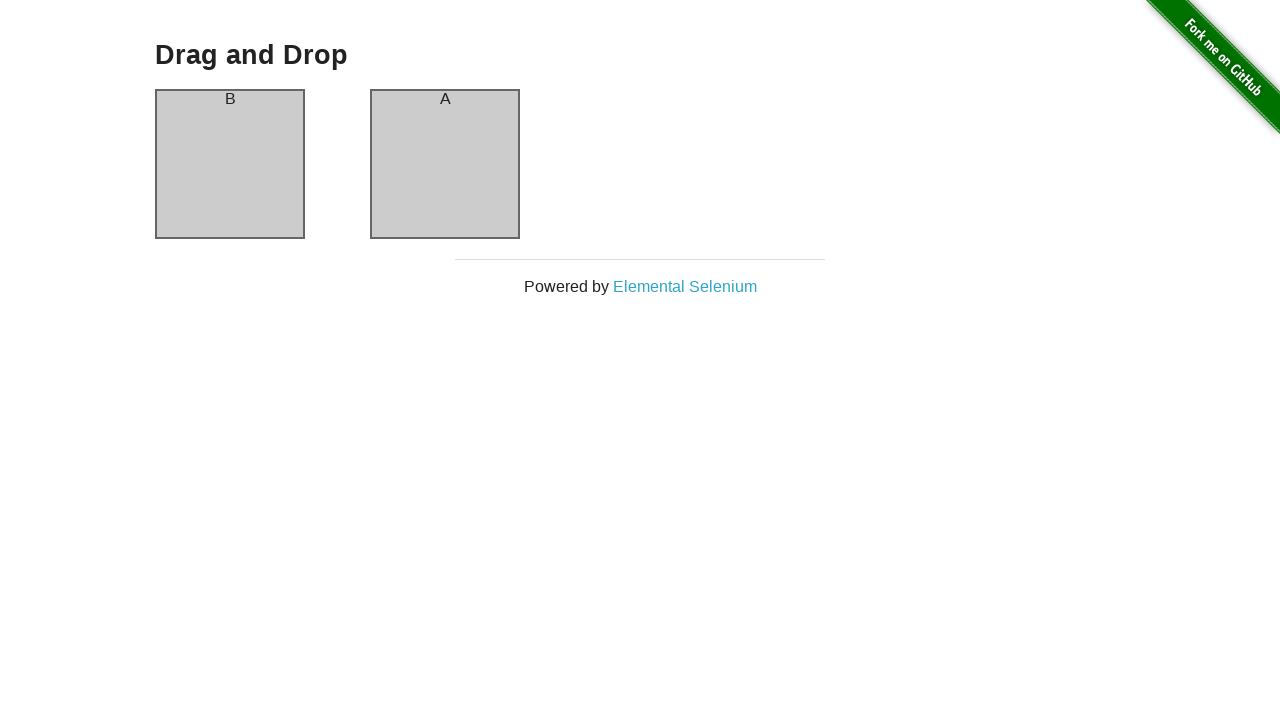